Tests that other controls are hidden when editing a todo item

Starting URL: https://demo.playwright.dev/todomvc

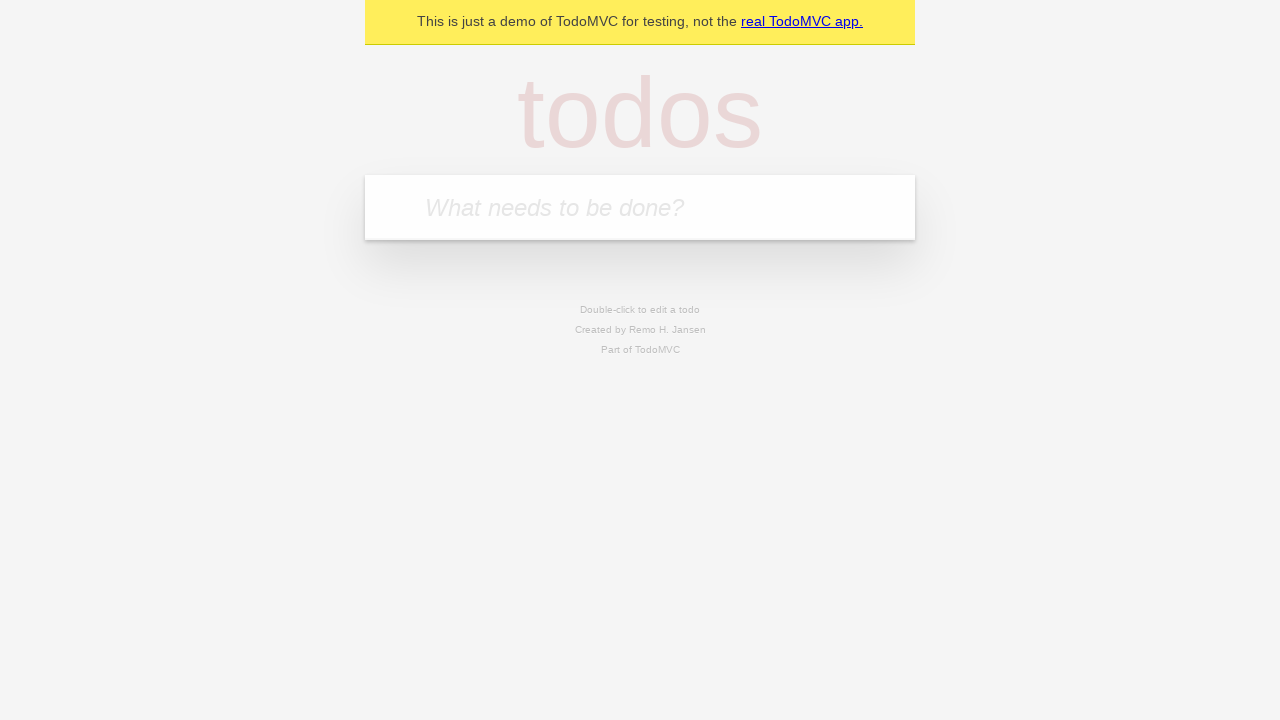

Filled input with first todo 'buy some cheese' on internal:attr=[placeholder="What needs to be done?"i]
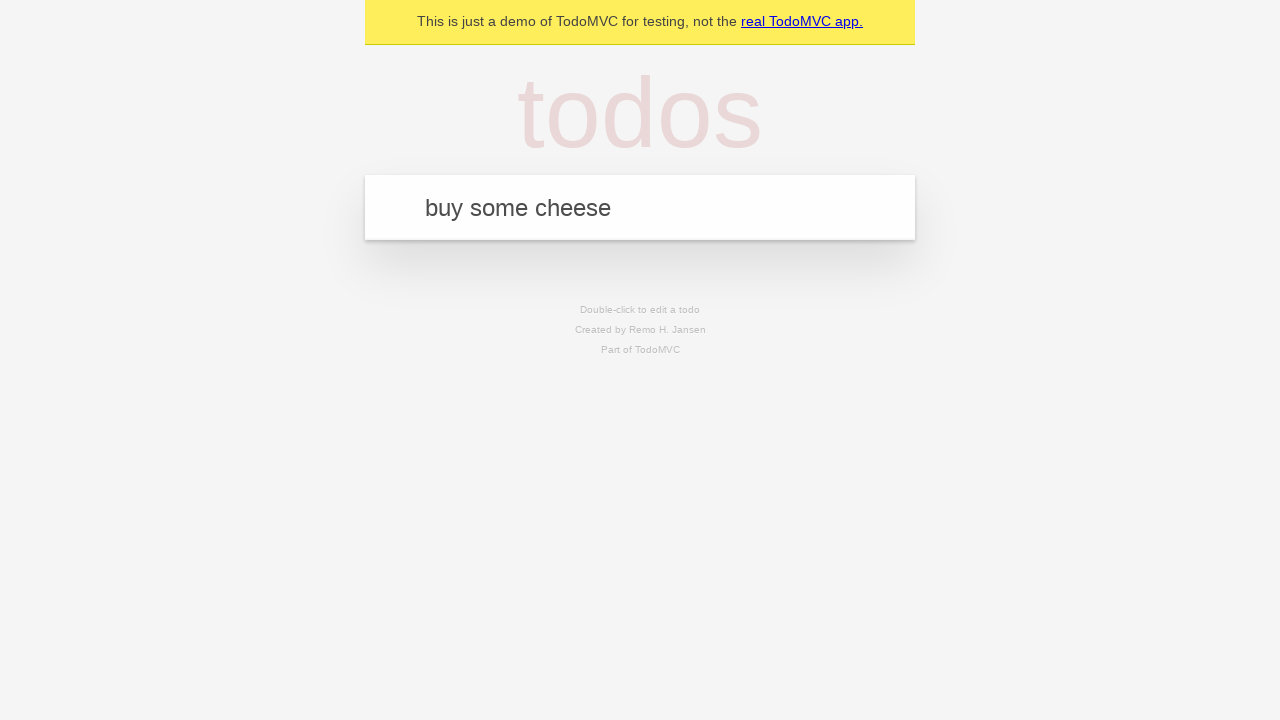

Pressed Enter to create first todo on internal:attr=[placeholder="What needs to be done?"i]
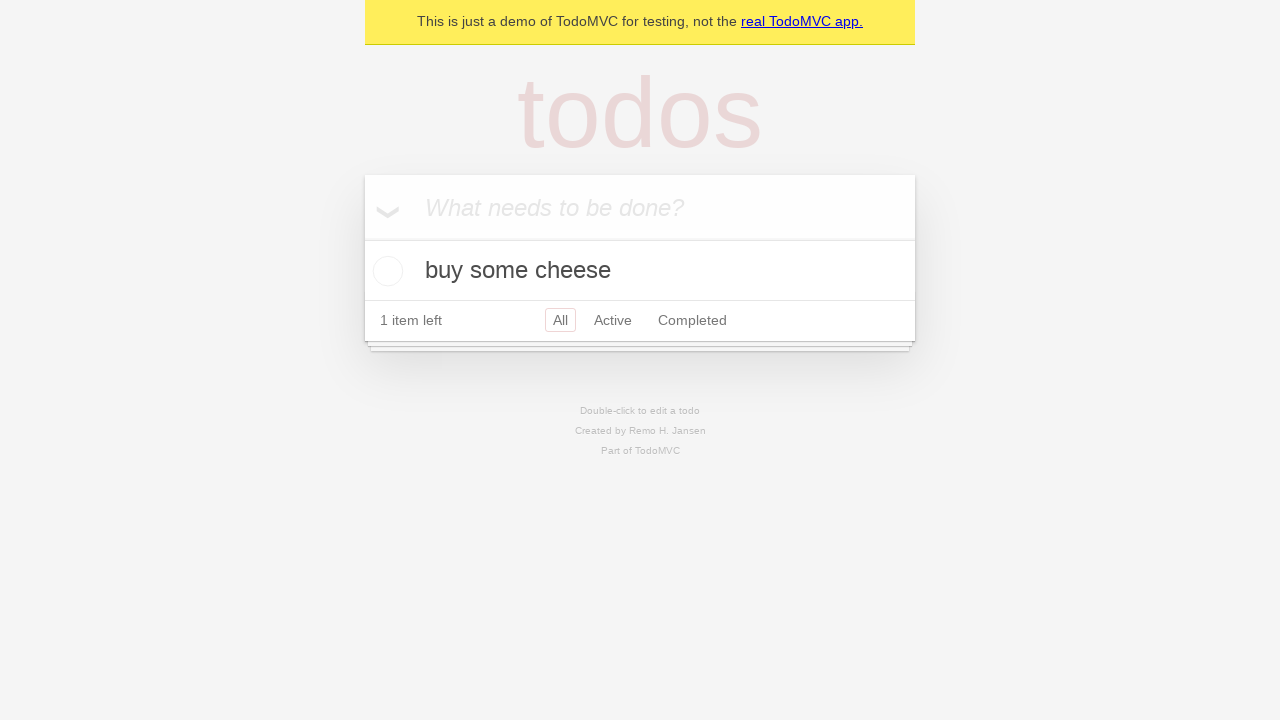

Filled input with second todo 'feed the cat' on internal:attr=[placeholder="What needs to be done?"i]
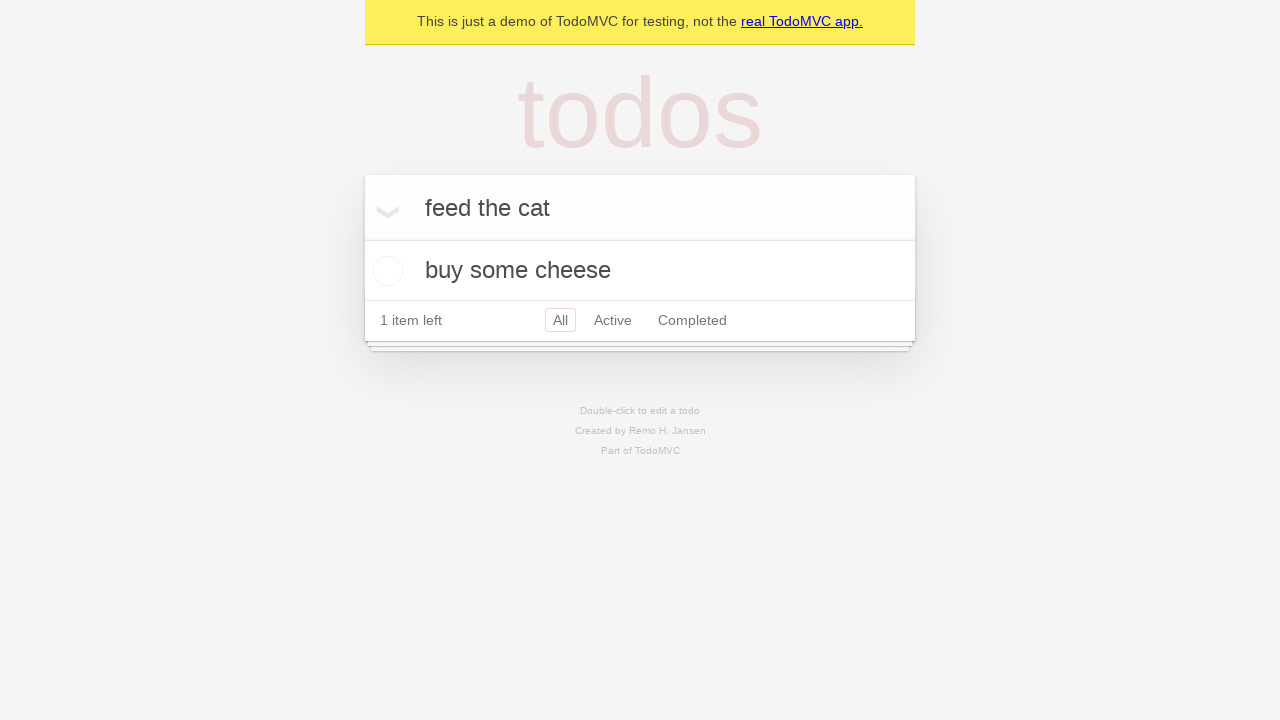

Pressed Enter to create second todo on internal:attr=[placeholder="What needs to be done?"i]
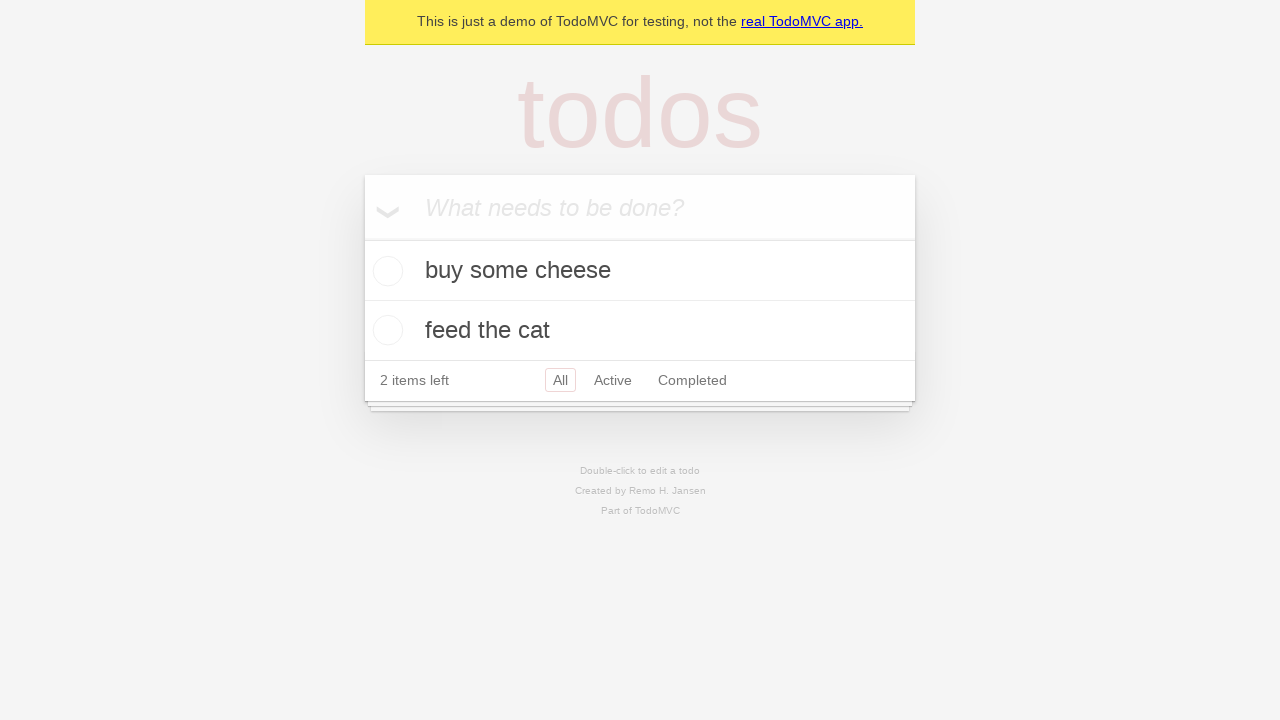

Filled input with third todo 'book a doctors appointment' on internal:attr=[placeholder="What needs to be done?"i]
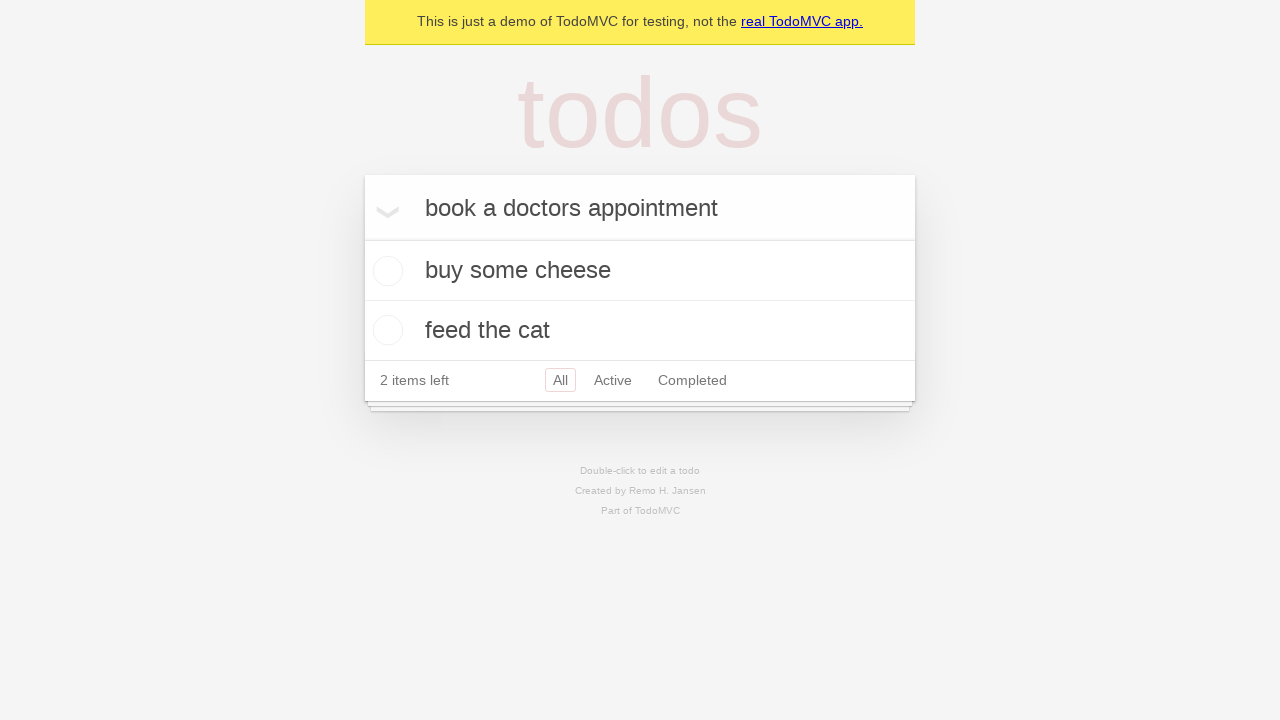

Pressed Enter to create third todo on internal:attr=[placeholder="What needs to be done?"i]
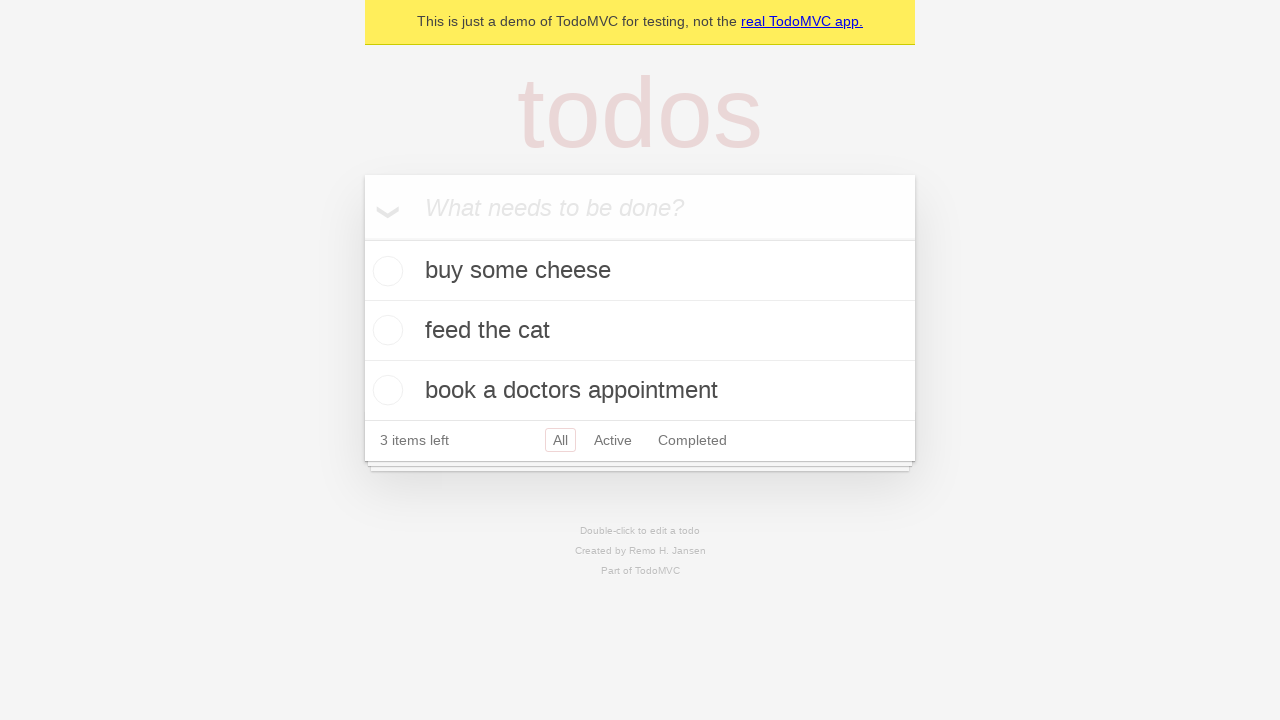

Double-clicked second todo to enter edit mode at (640, 331) on internal:testid=[data-testid="todo-item"s] >> nth=1
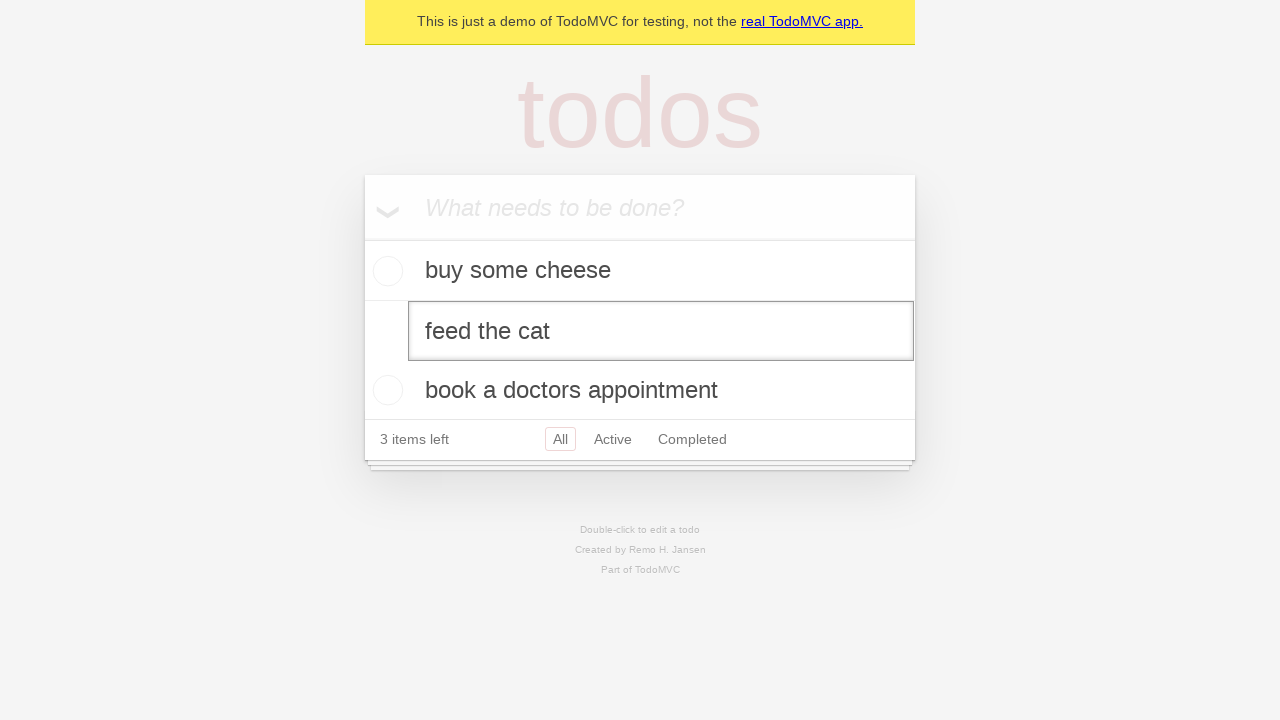

Edit input field became visible for second todo
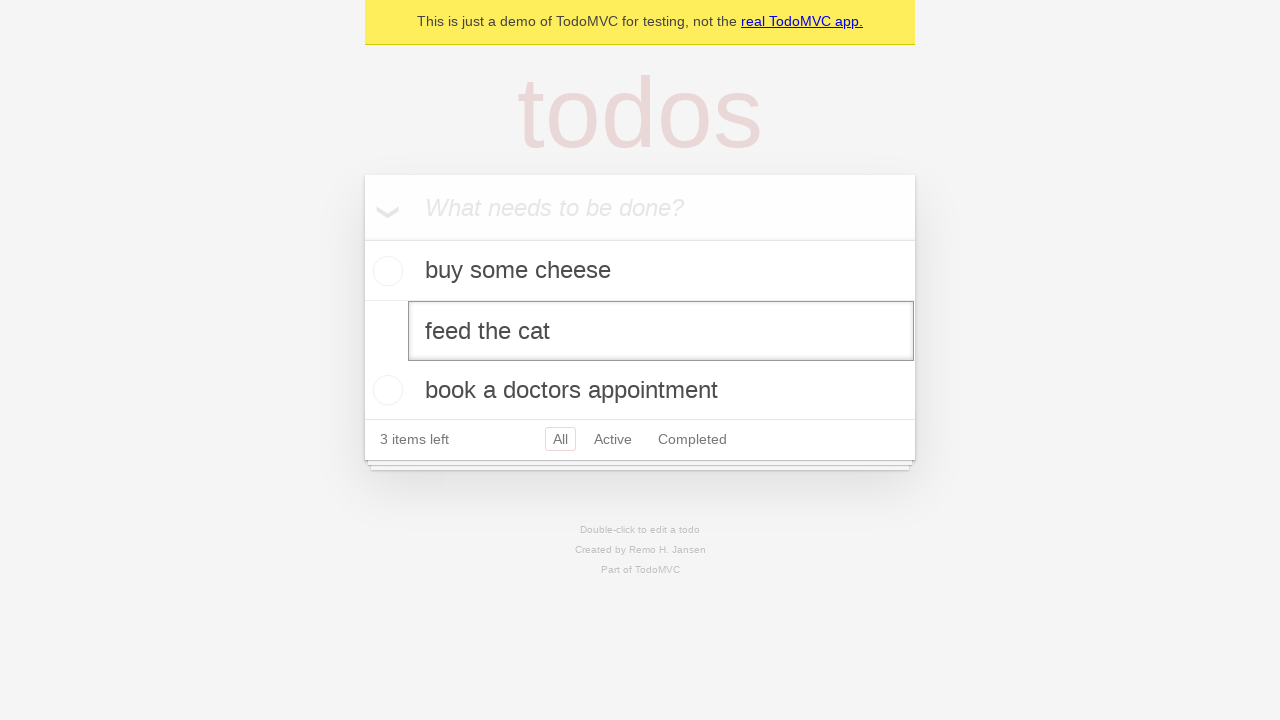

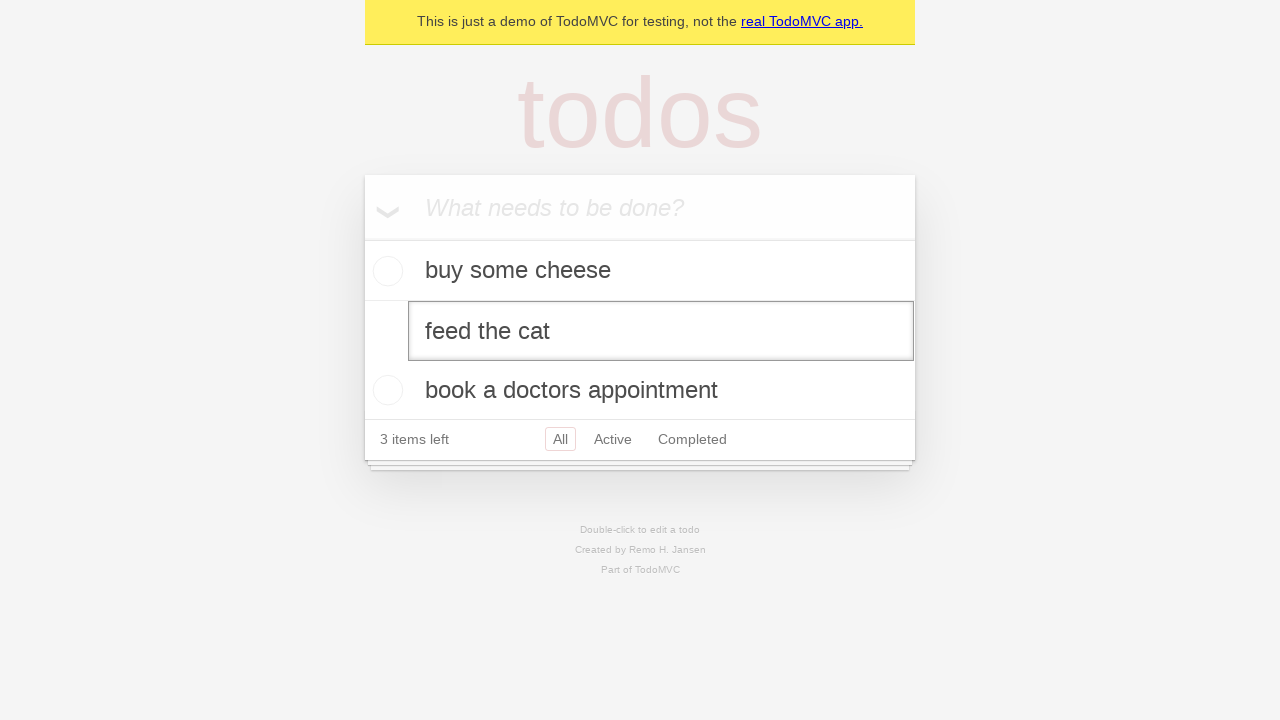